Navigates to the demoblaze homepage and verifies the site title/logo is visible

Starting URL: https://www.demoblaze.com/

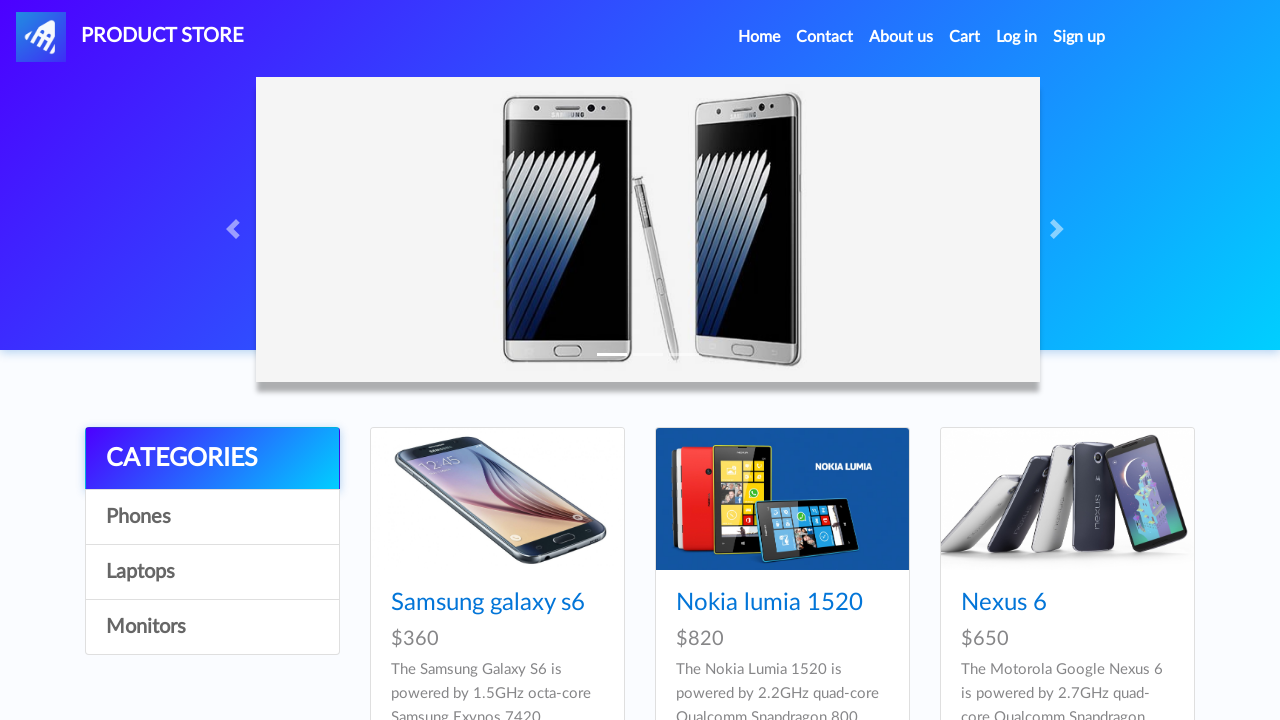

Navigated to demoblaze homepage
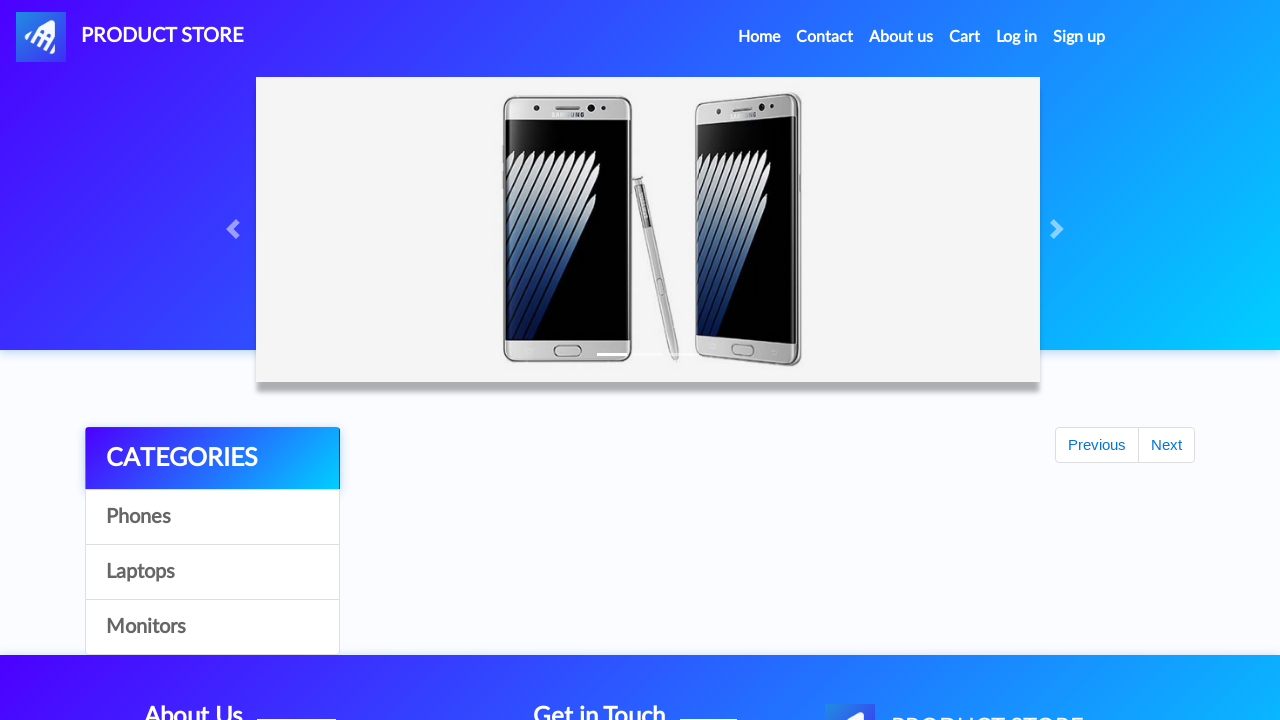

Title/logo element (#nava) is visible
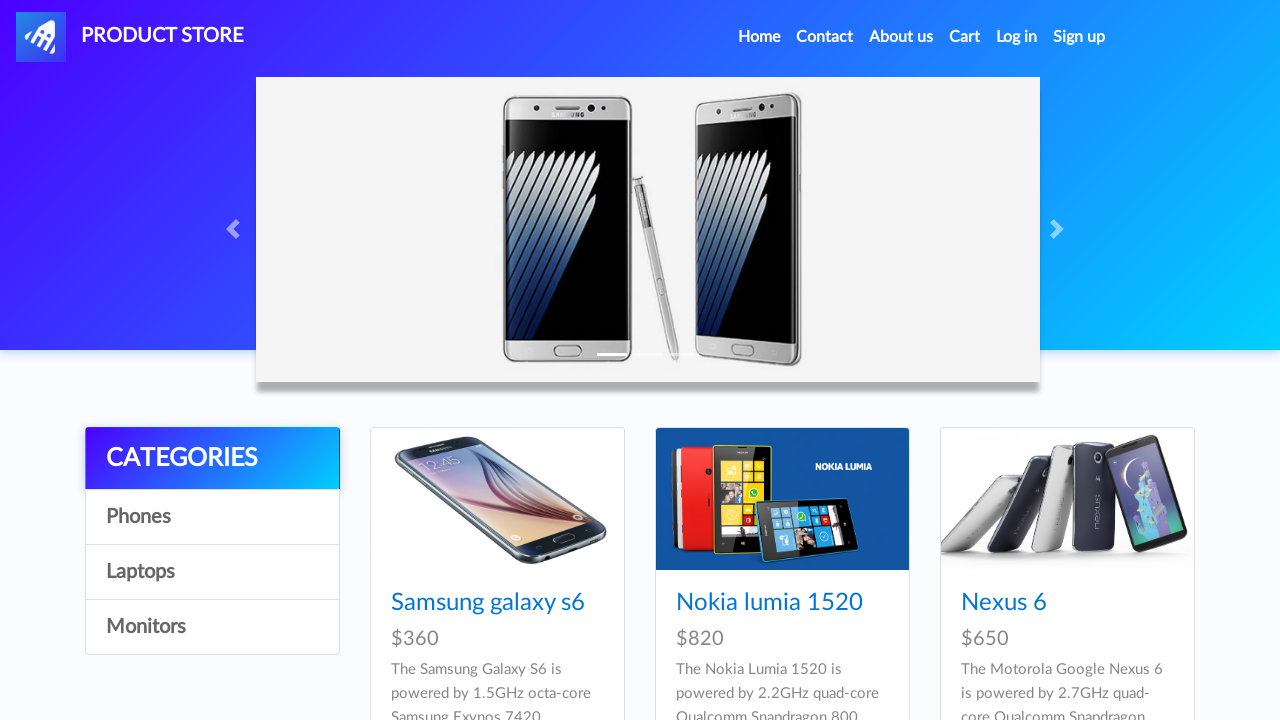

Verified 'PRODUCT STORE' text is present in title/logo
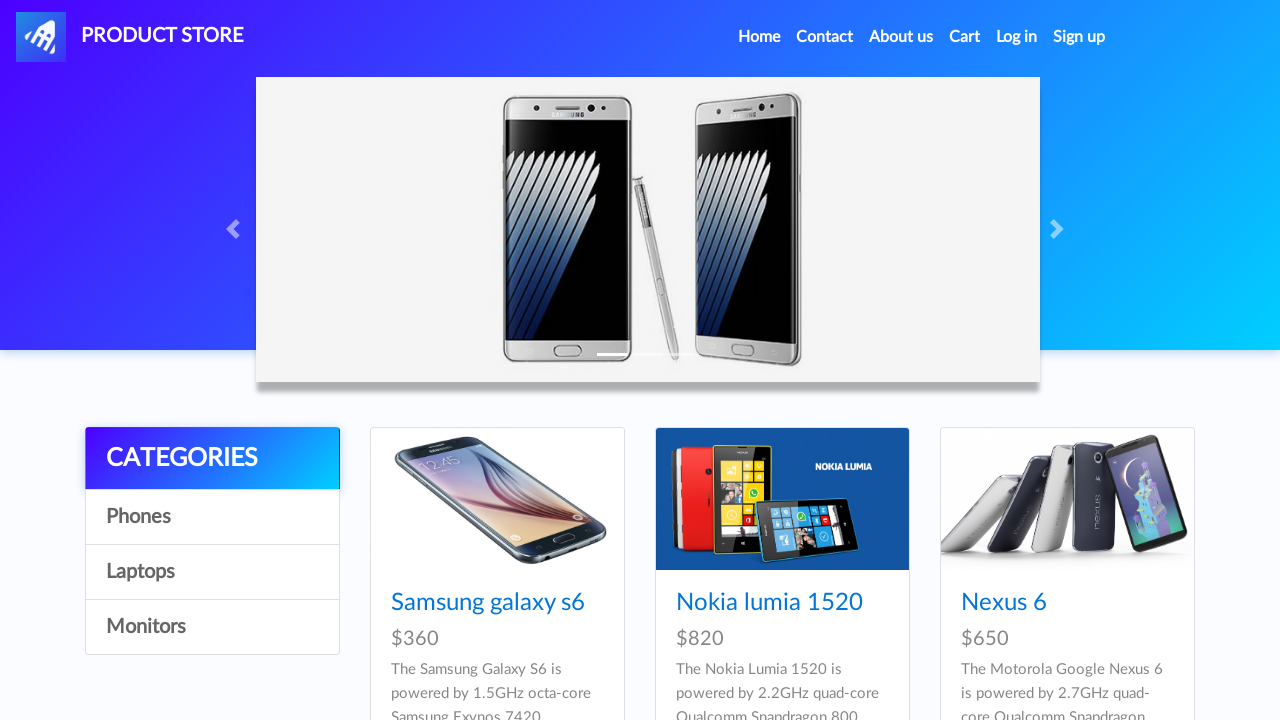

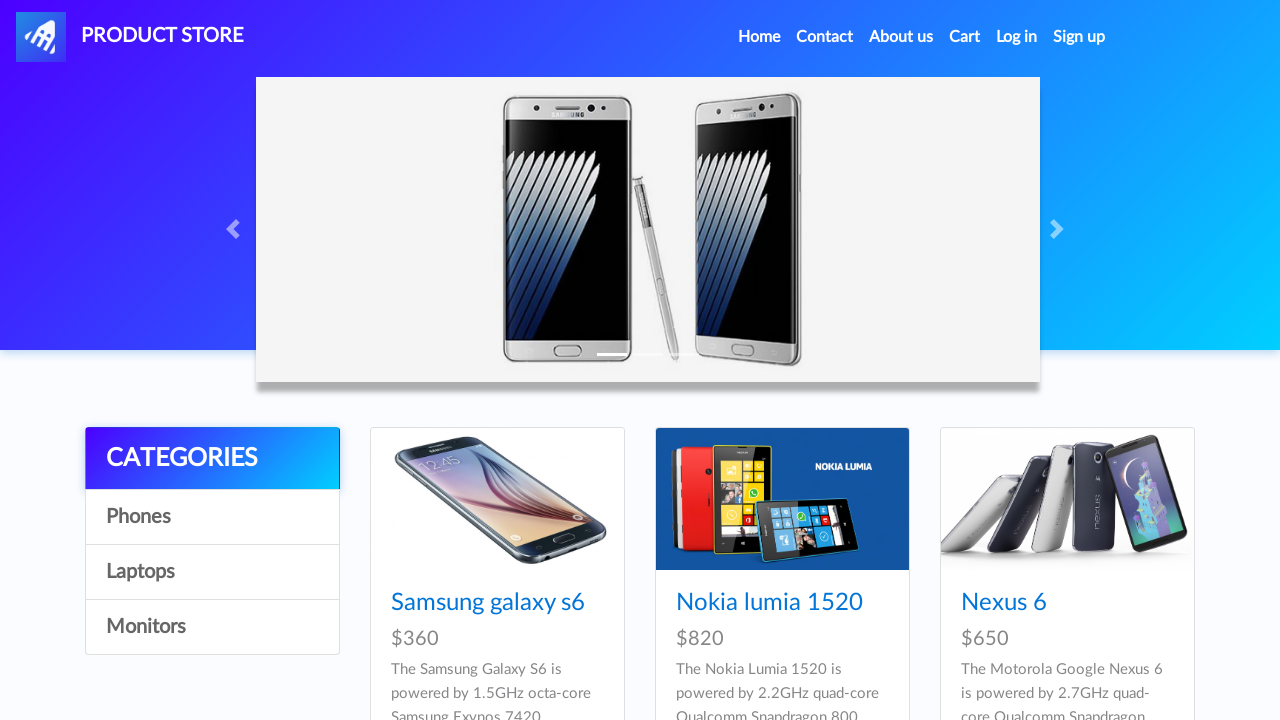